Tests adding multiple specific vegetables (Cucumber and Broccoli) to the shopping cart on an e-commerce practice site by iterating through product listings and clicking Add to Cart for matching items

Starting URL: https://rahulshettyacademy.com/seleniumPractise/#/

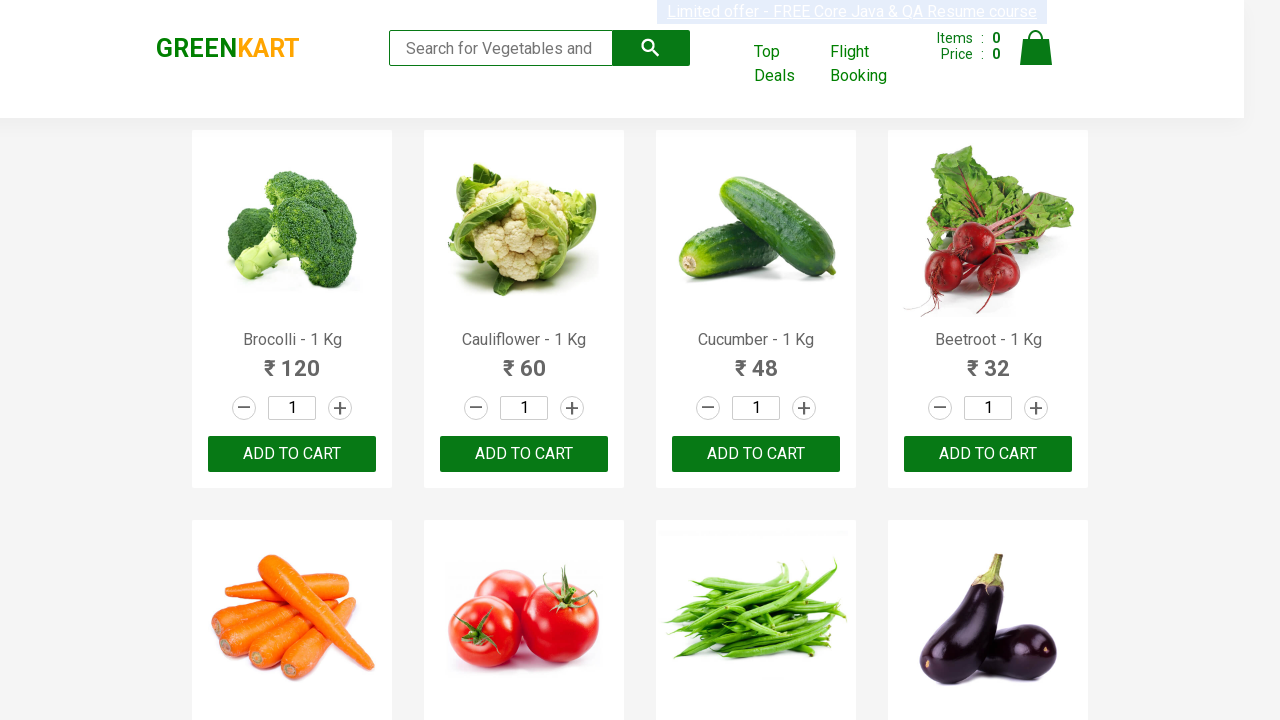

Waited for product listings to load
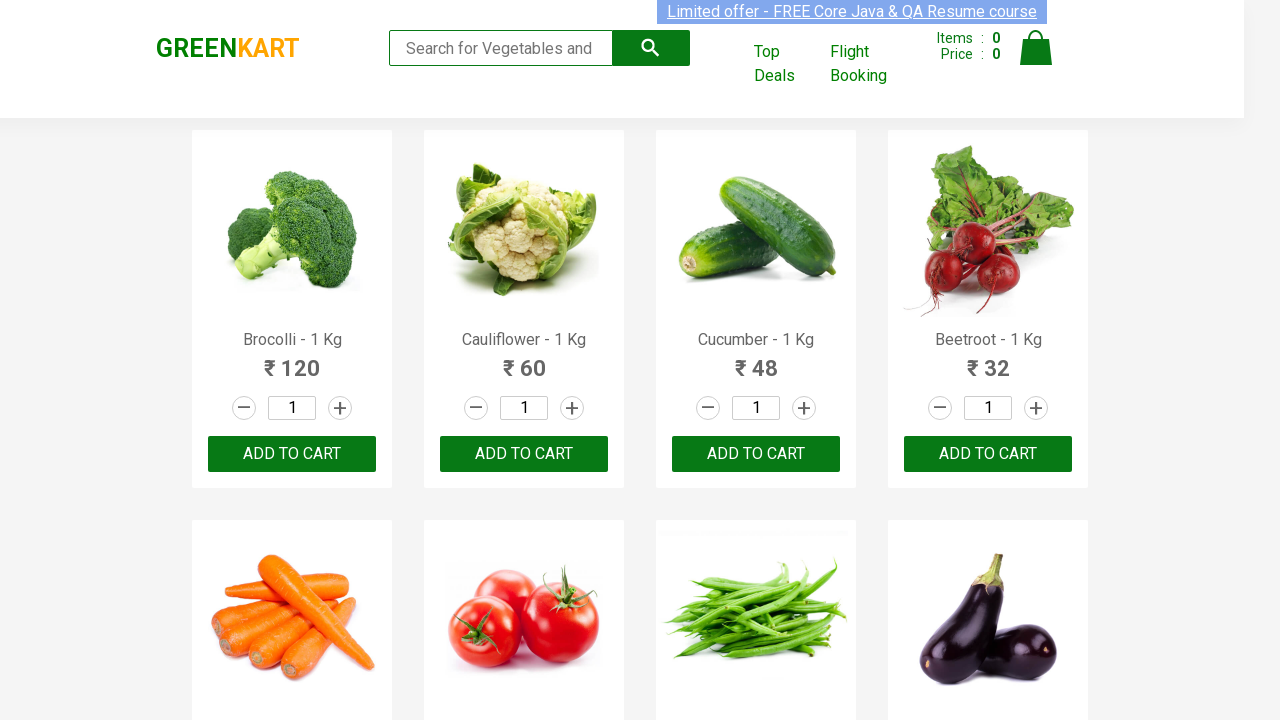

Retrieved all product name elements from page
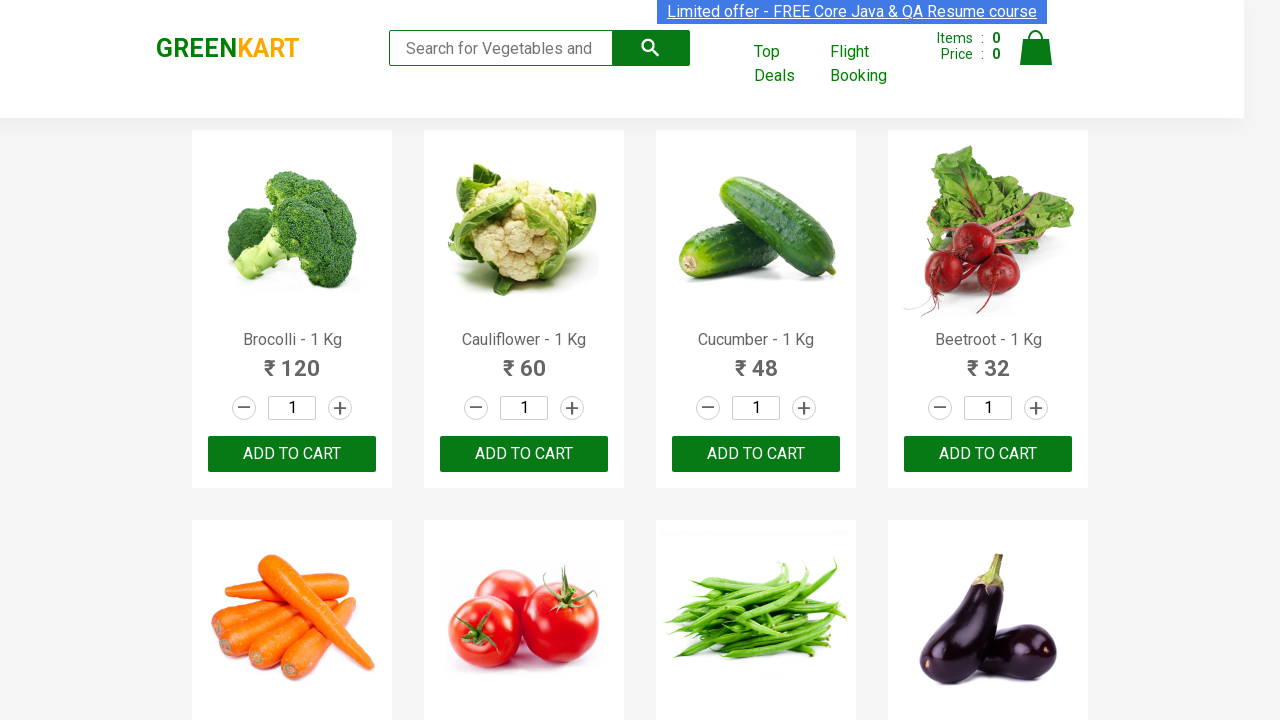

Clicked 'ADD TO CART' button for Brocolli
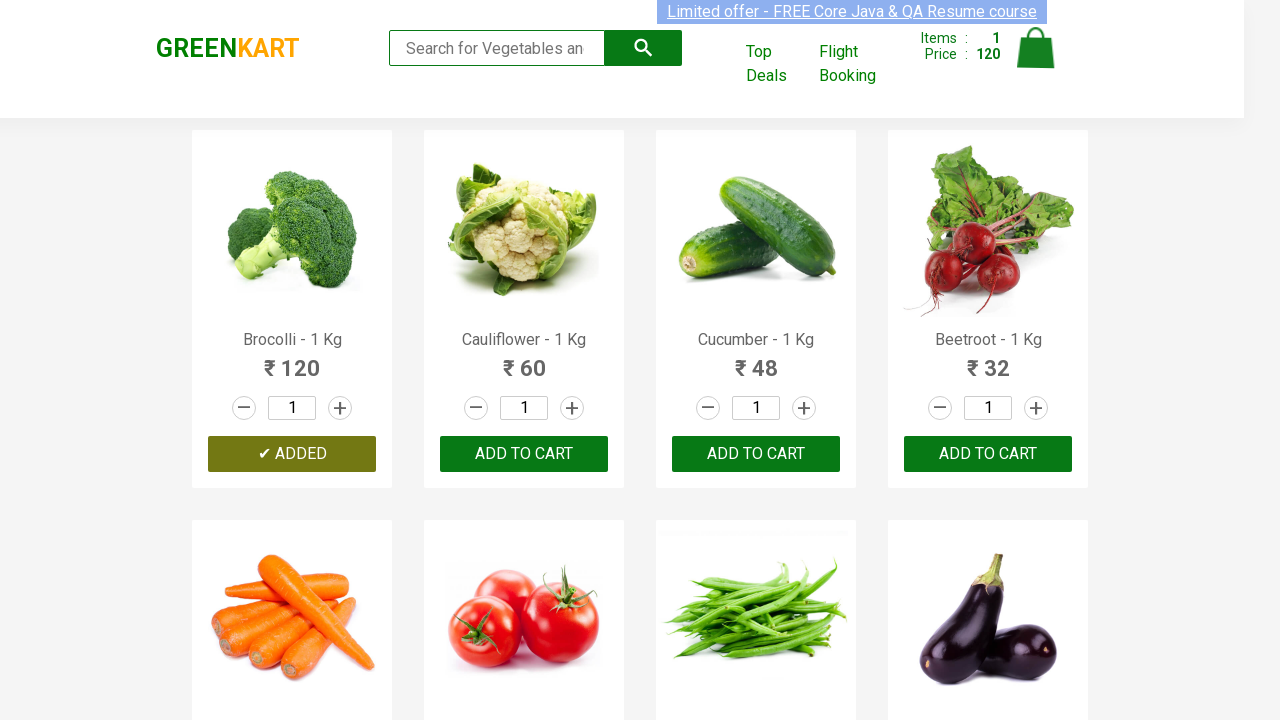

Waited 500ms after adding Brocolli to cart
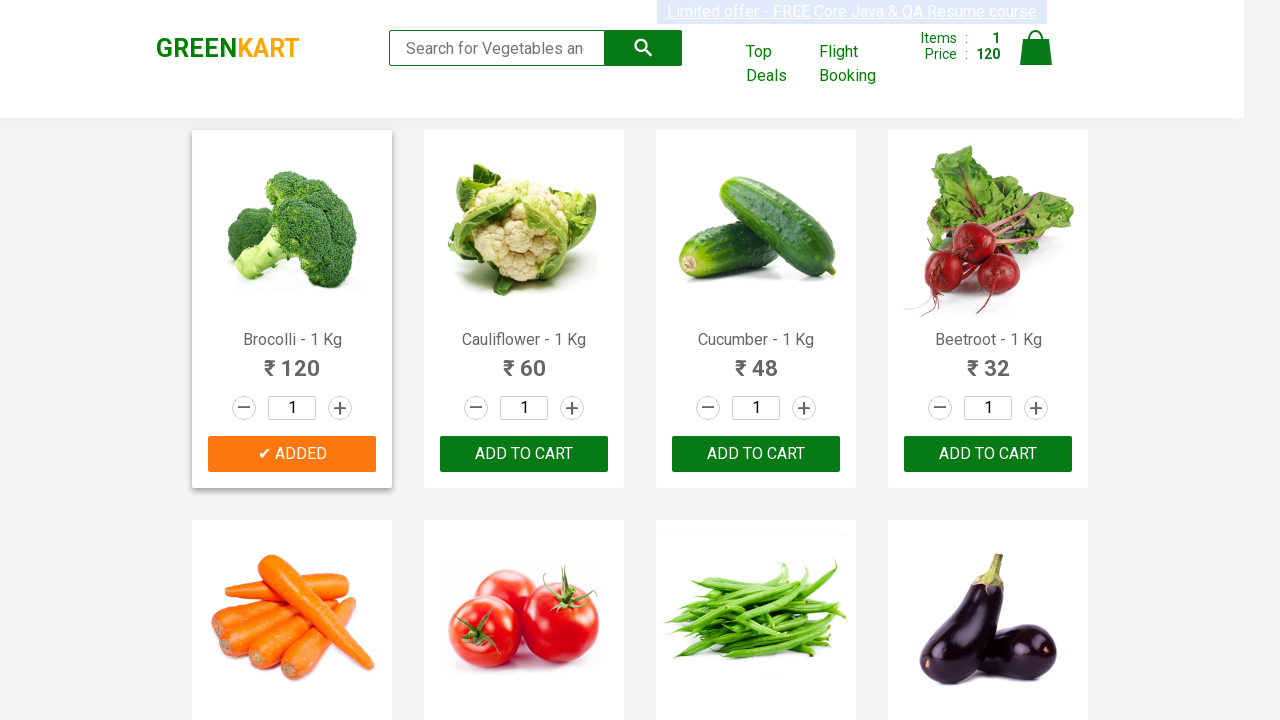

Clicked 'ADD TO CART' button for Cucumber
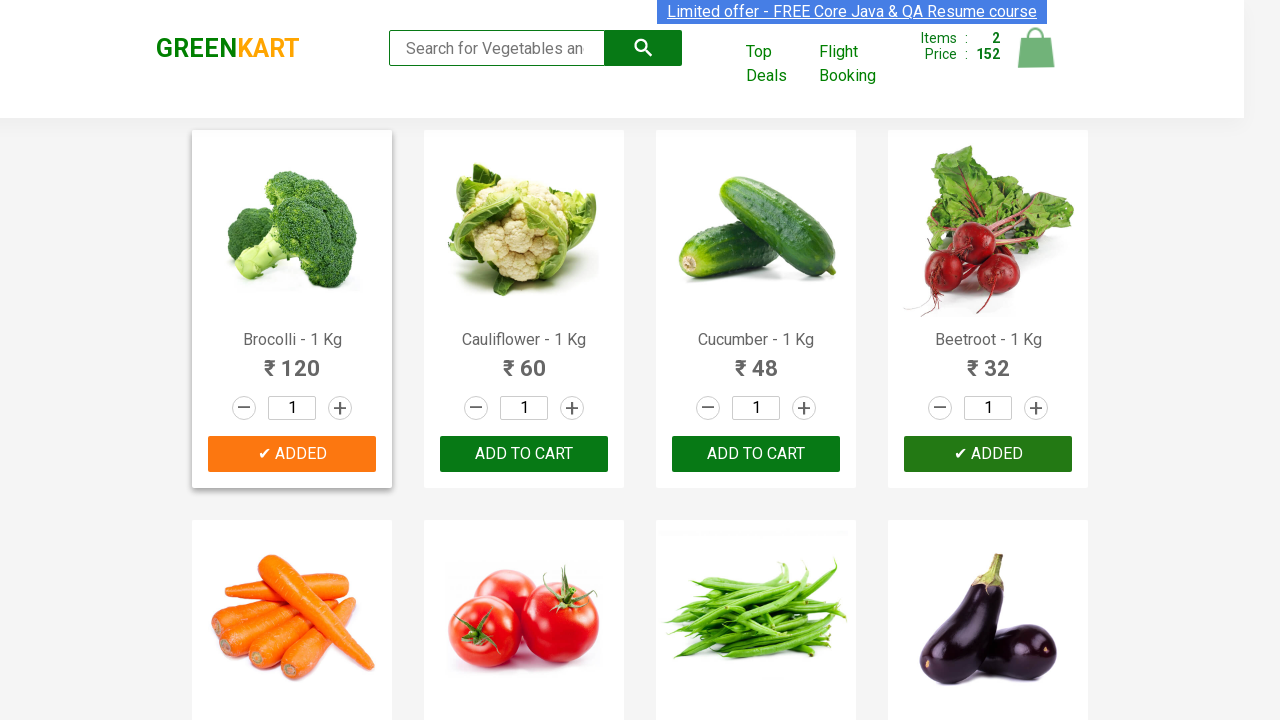

Waited 500ms after adding Cucumber to cart
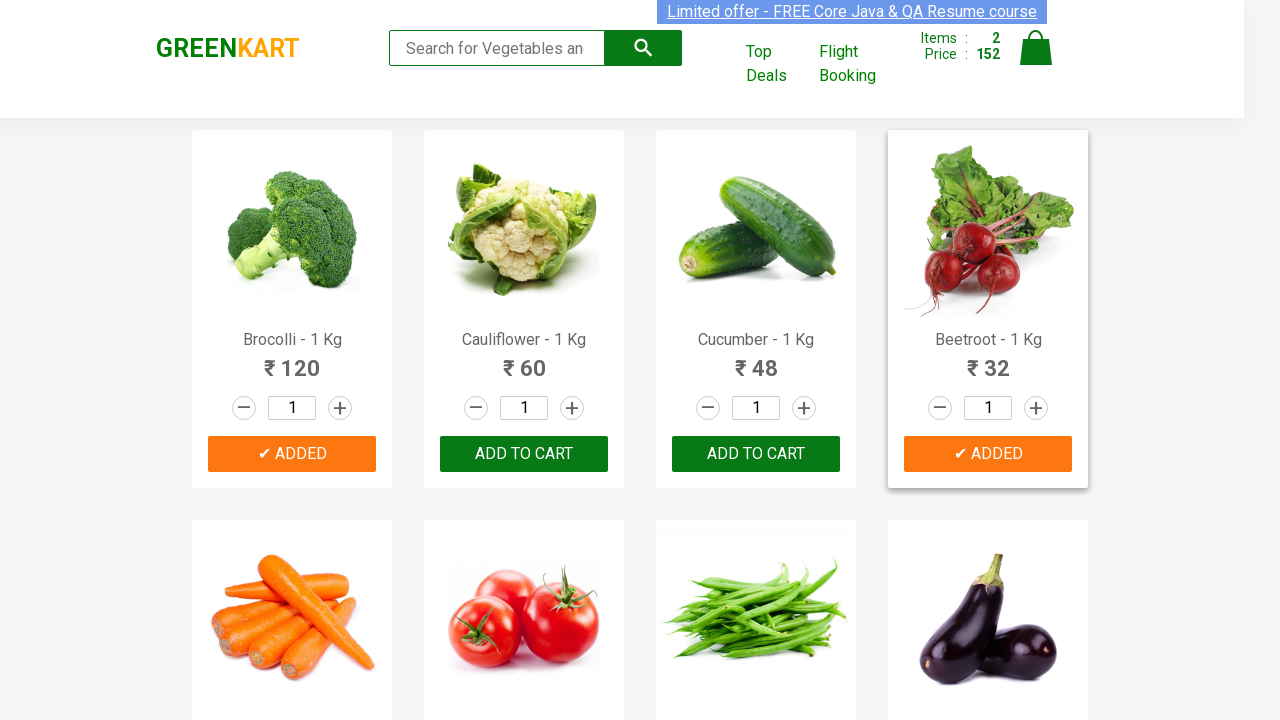

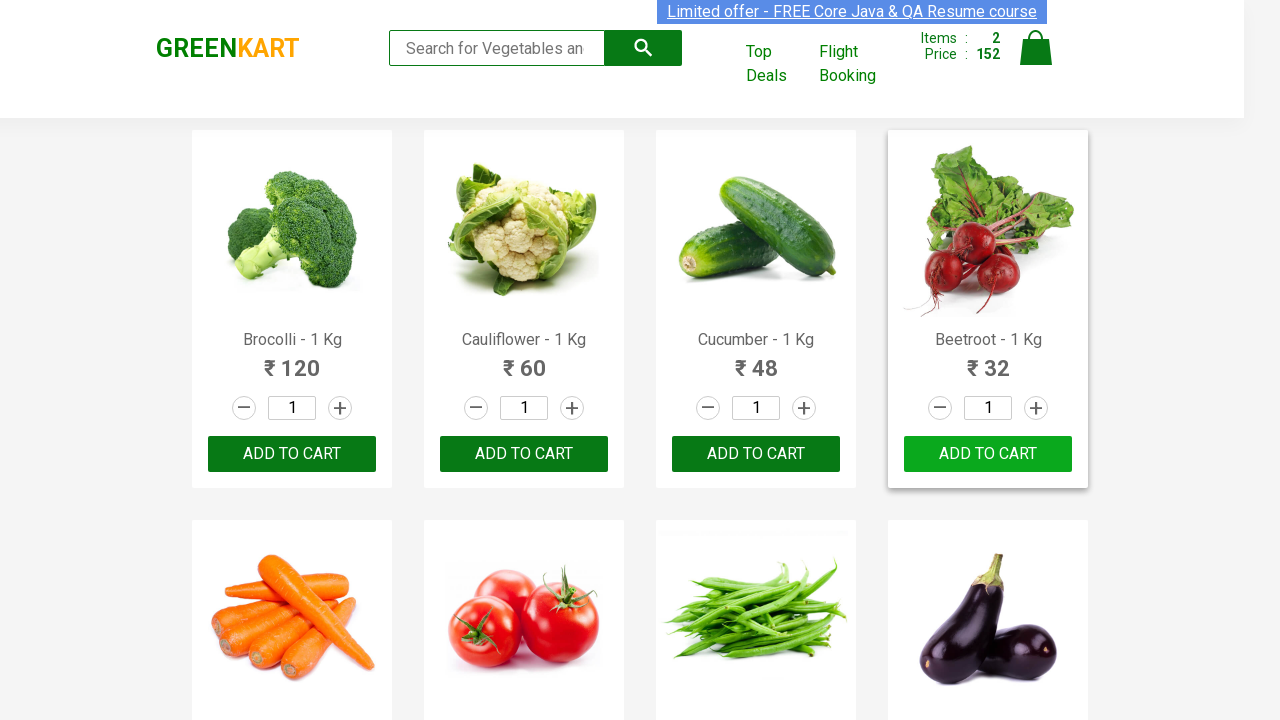